Tests file upload functionality by uploading a file and submitting the form on the Heroku test app

Starting URL: http://the-internet.herokuapp.com/upload

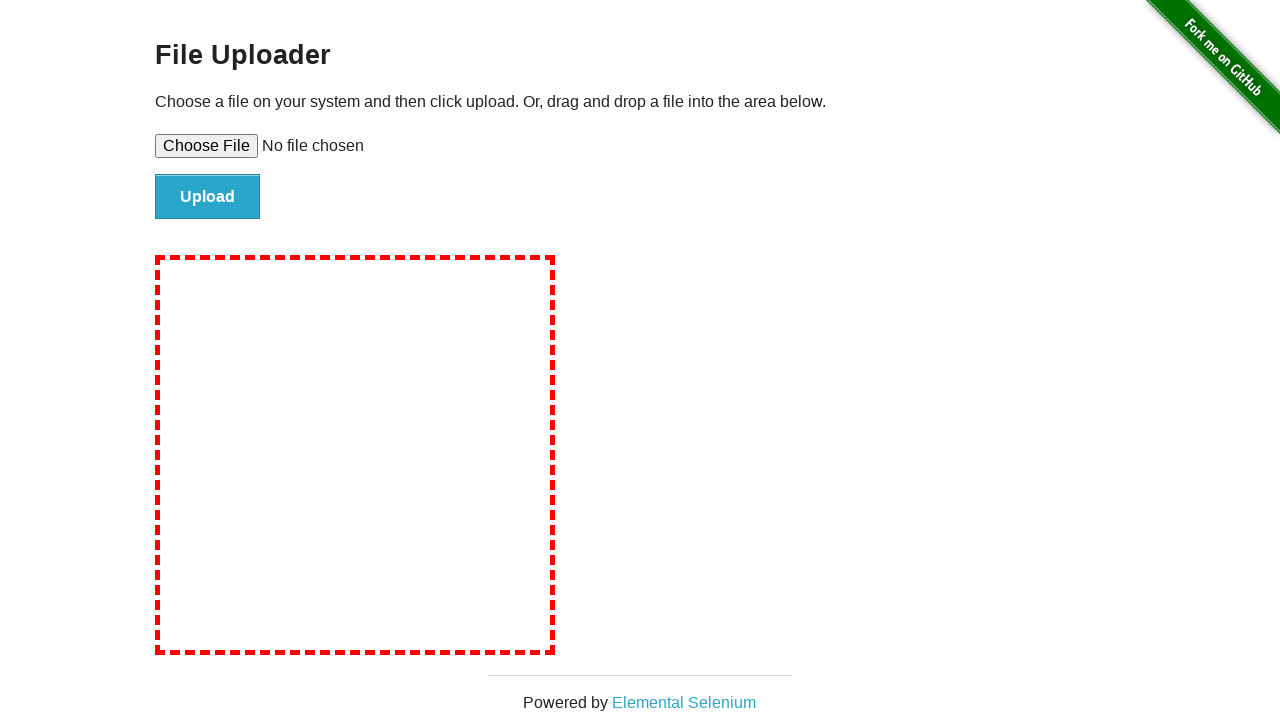

Selected test file for upload using file input element
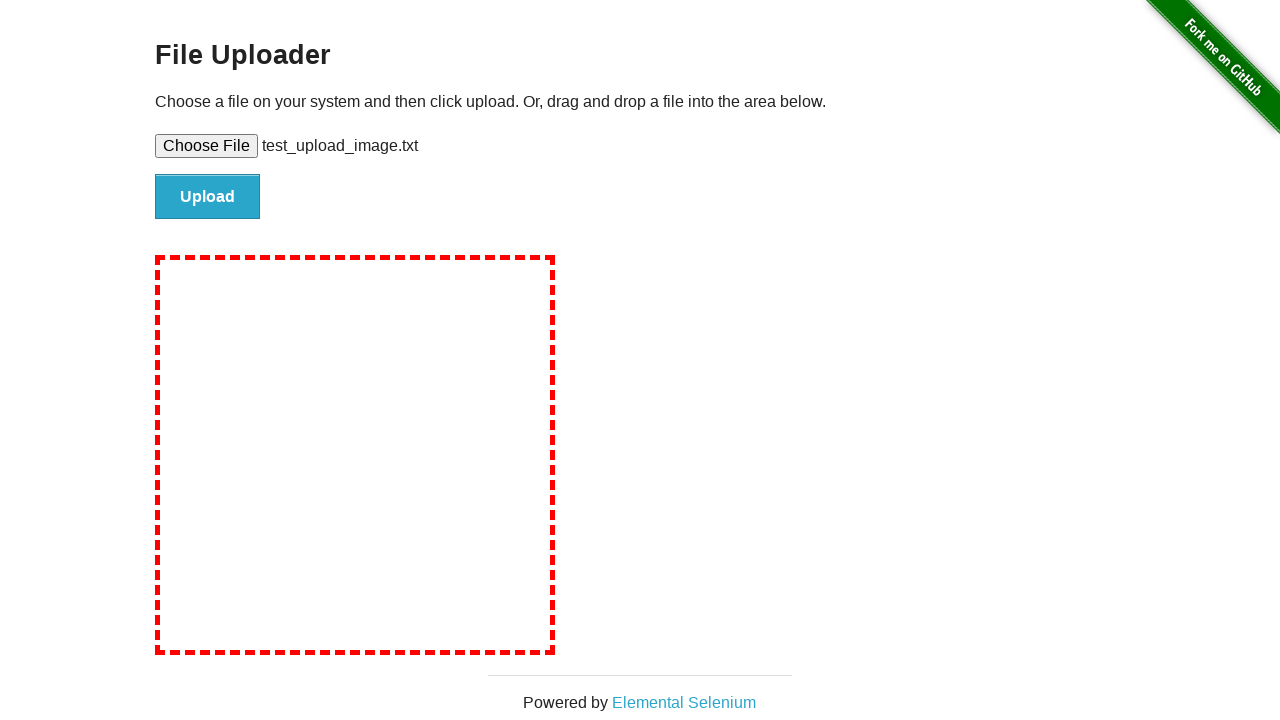

Clicked submit button to upload file at (208, 197) on #file-submit
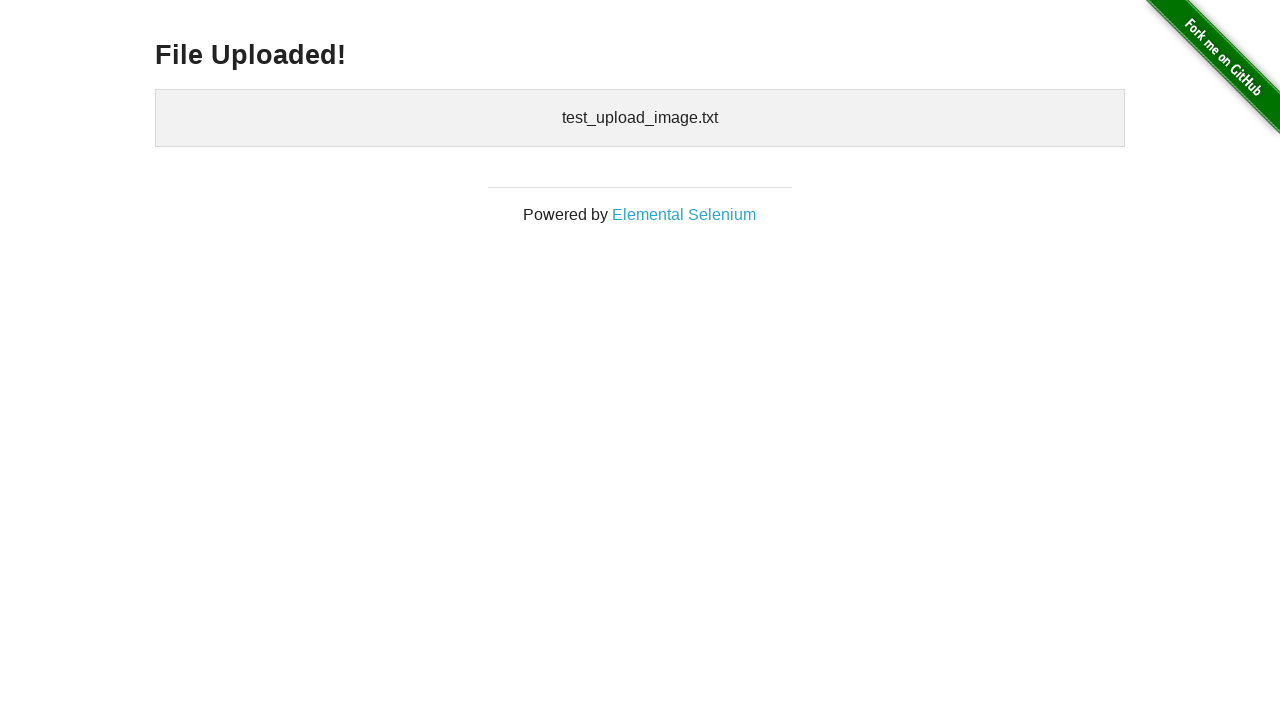

Upload confirmation element appeared
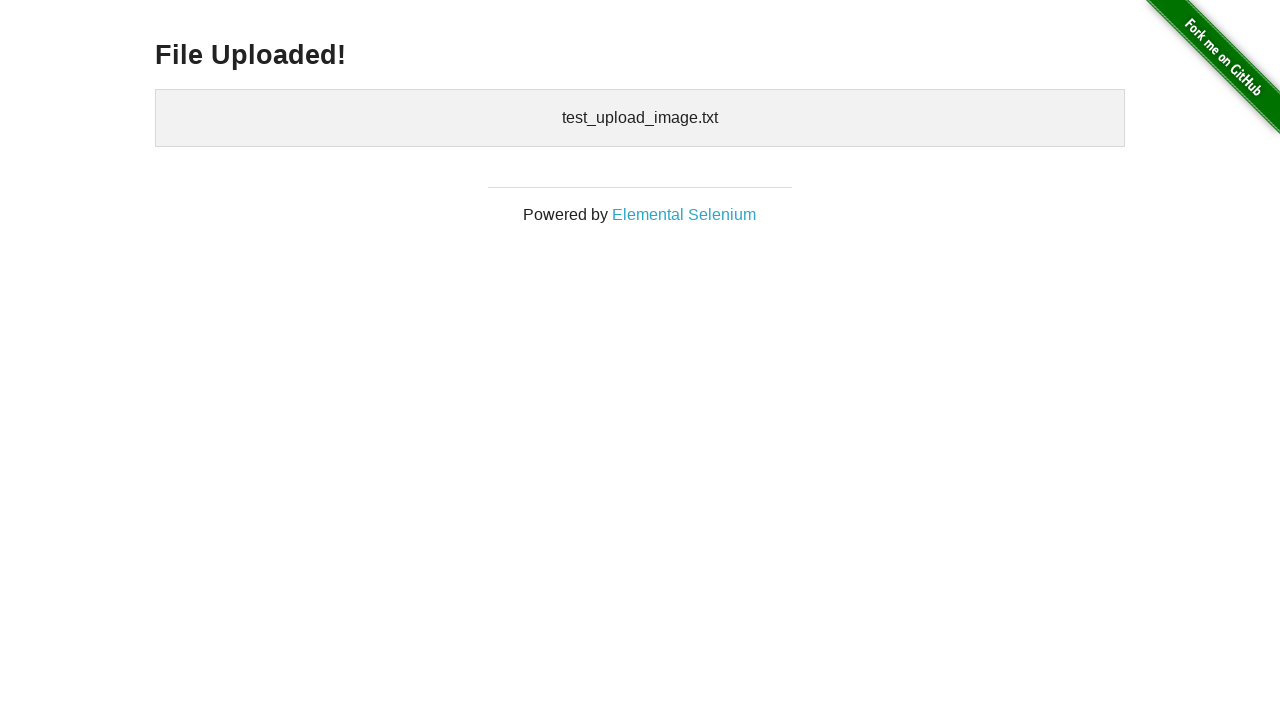

Cleaned up temporary test file
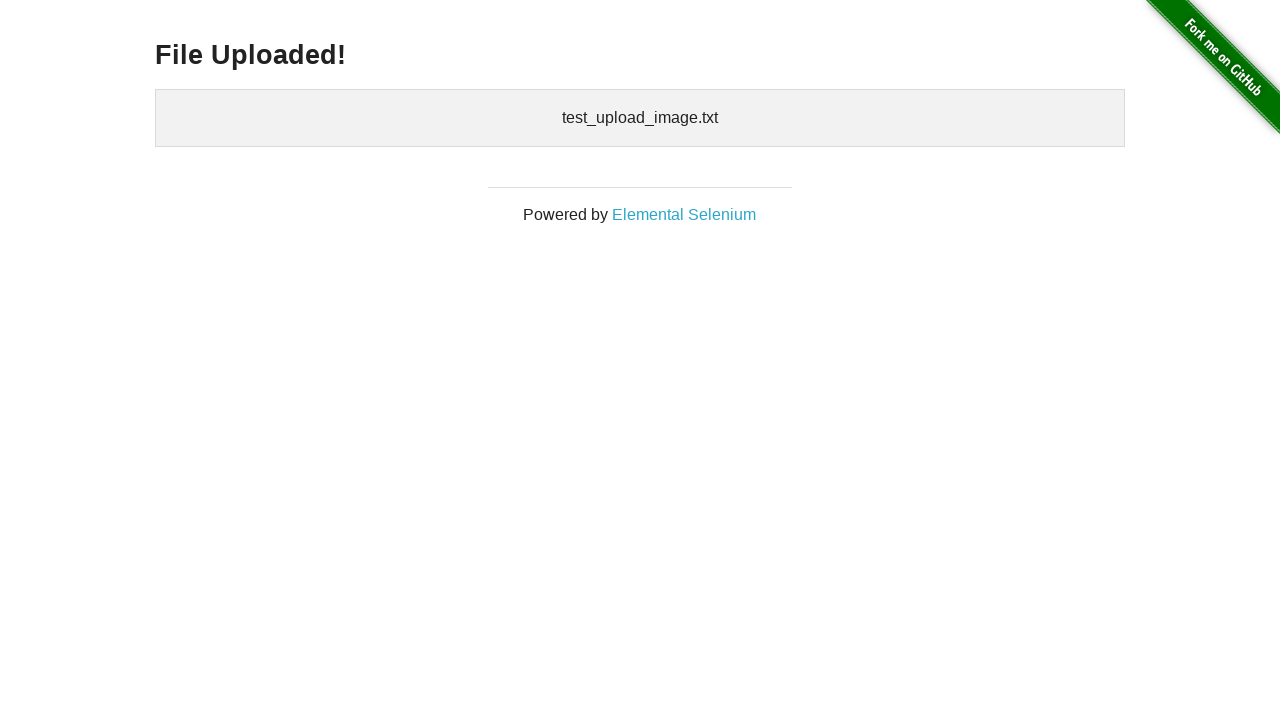

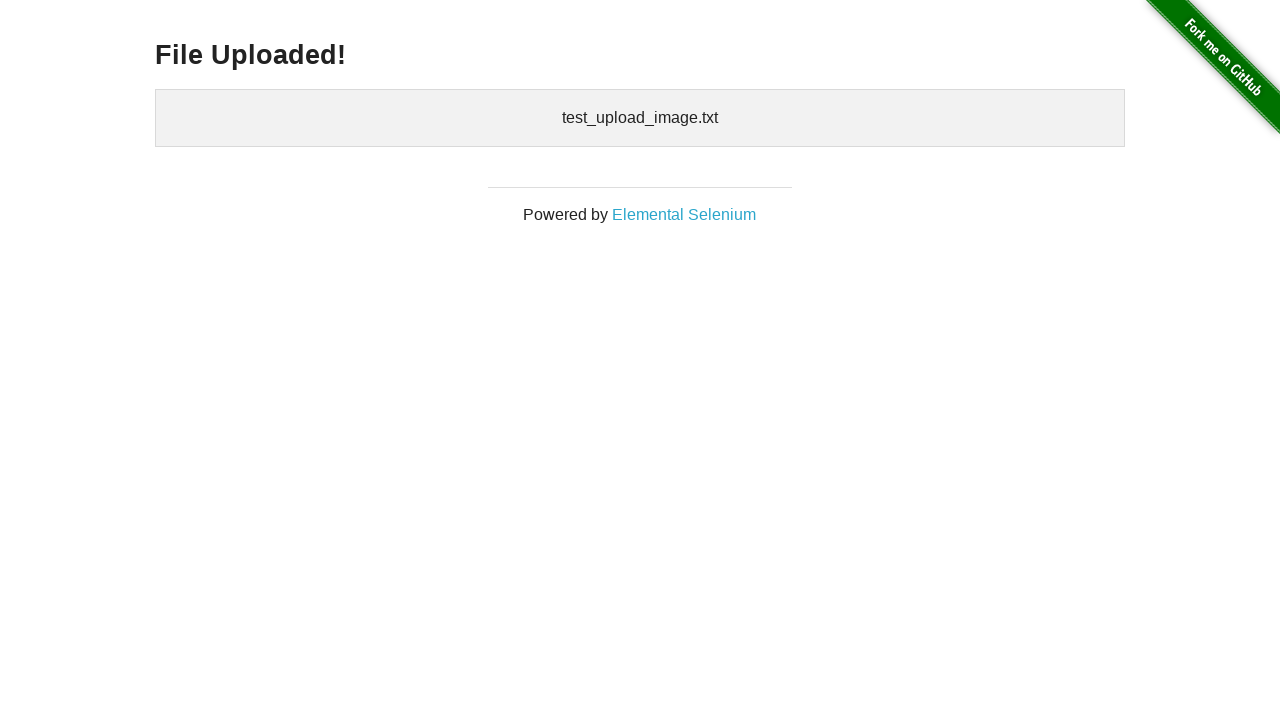